Tests waiting for images to load on a page, then retrieves and verifies the src attribute of the 3rd image in the container.

Starting URL: https://bonigarcia.dev/selenium-webdriver-java/loading-images.html

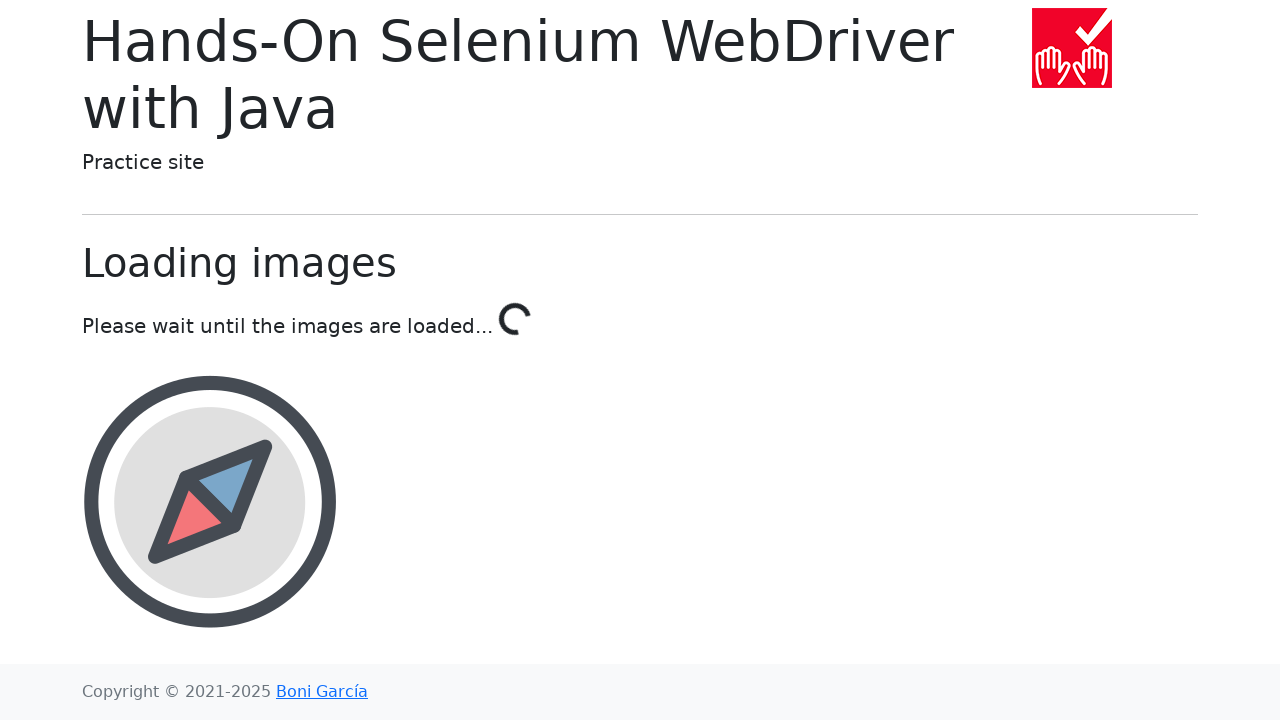

Waited for at least 3 images to load in the image container
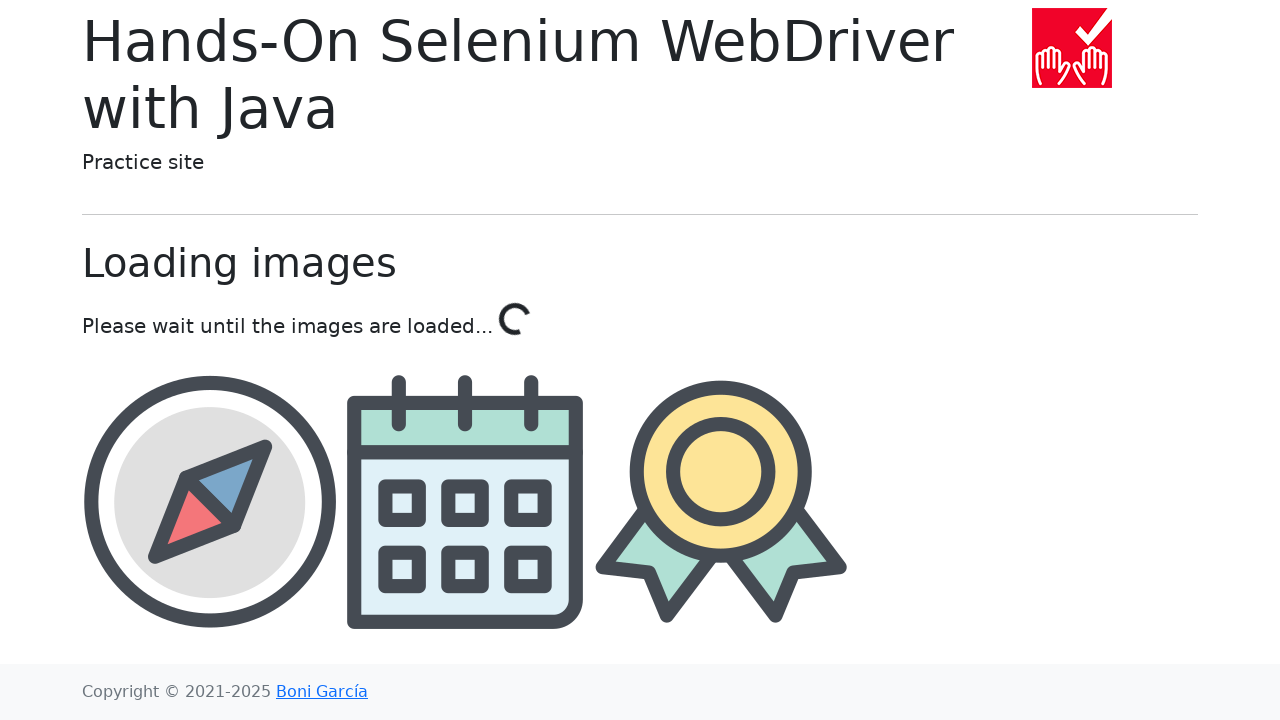

Located all images in the image container
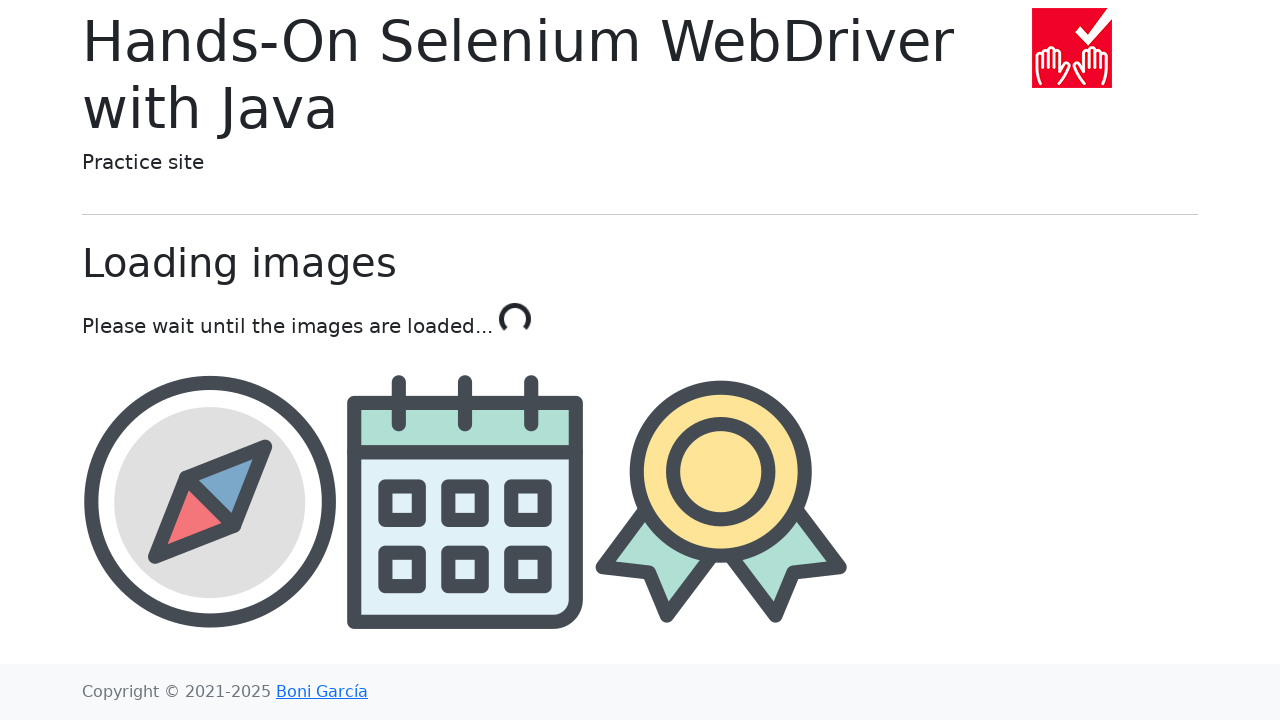

Waited for the 3rd image to become visible
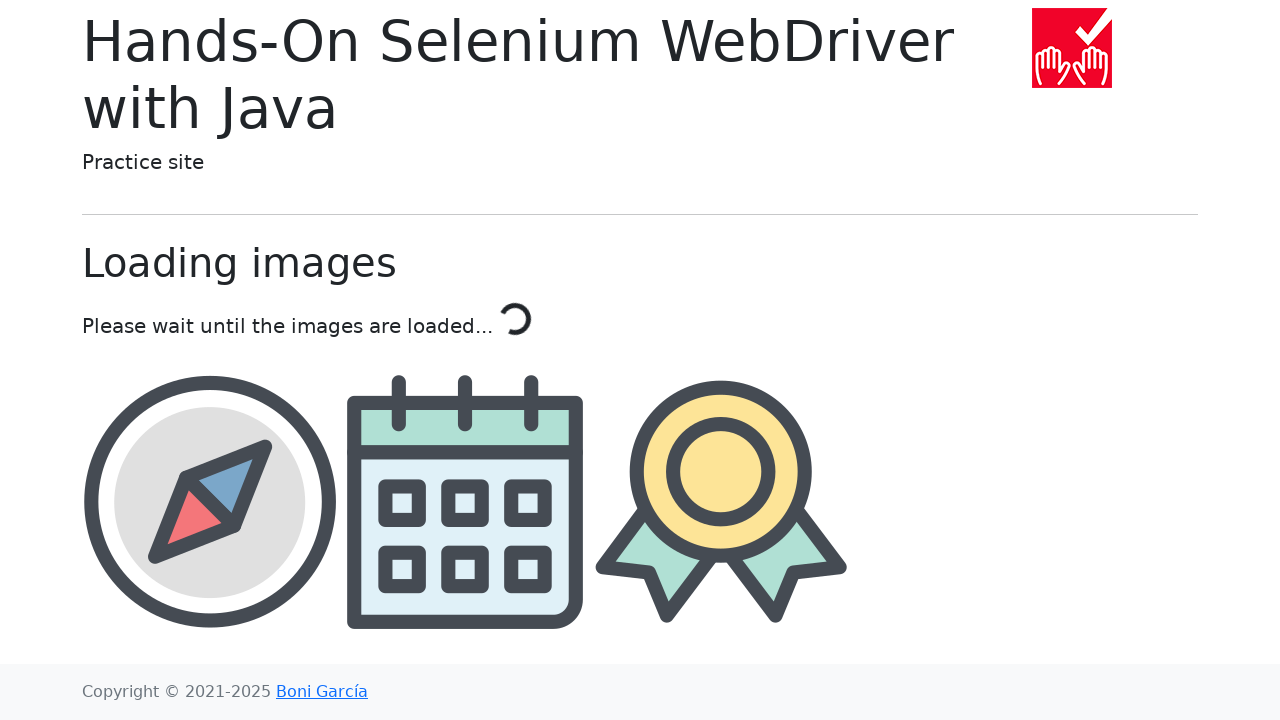

Retrieved the src attribute of the 3rd image
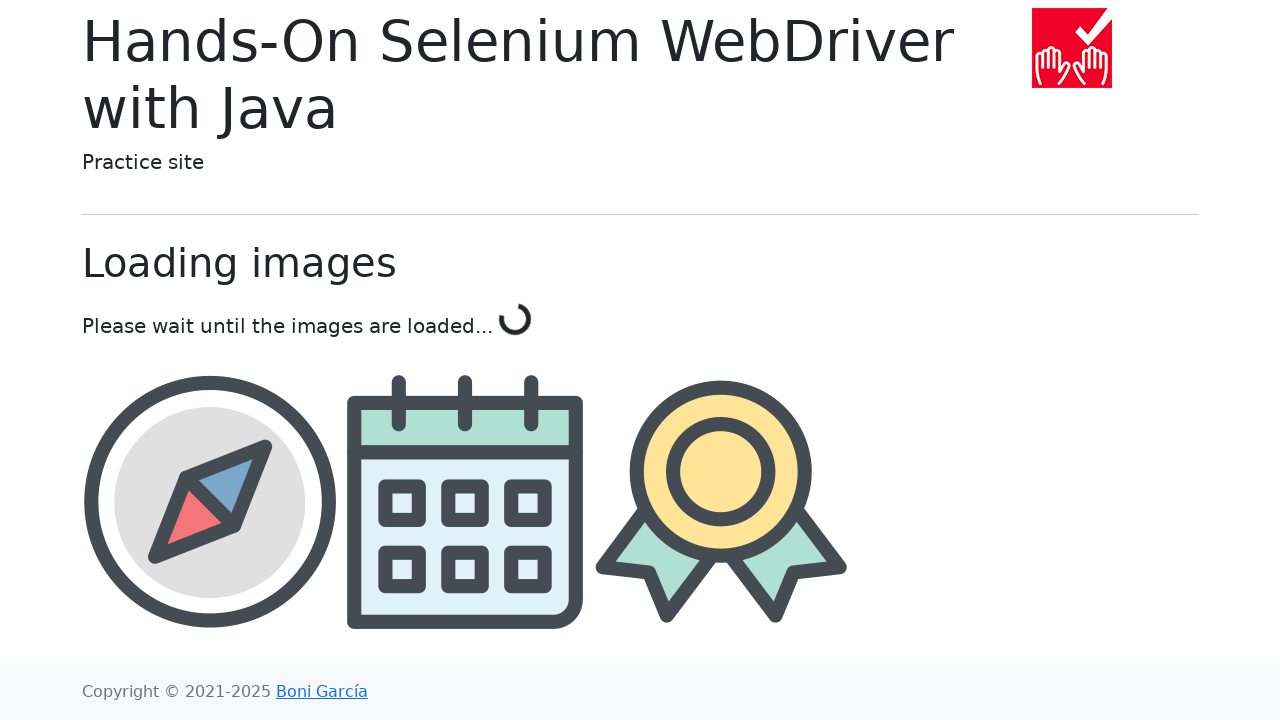

Printed image src attribute: img/award.png
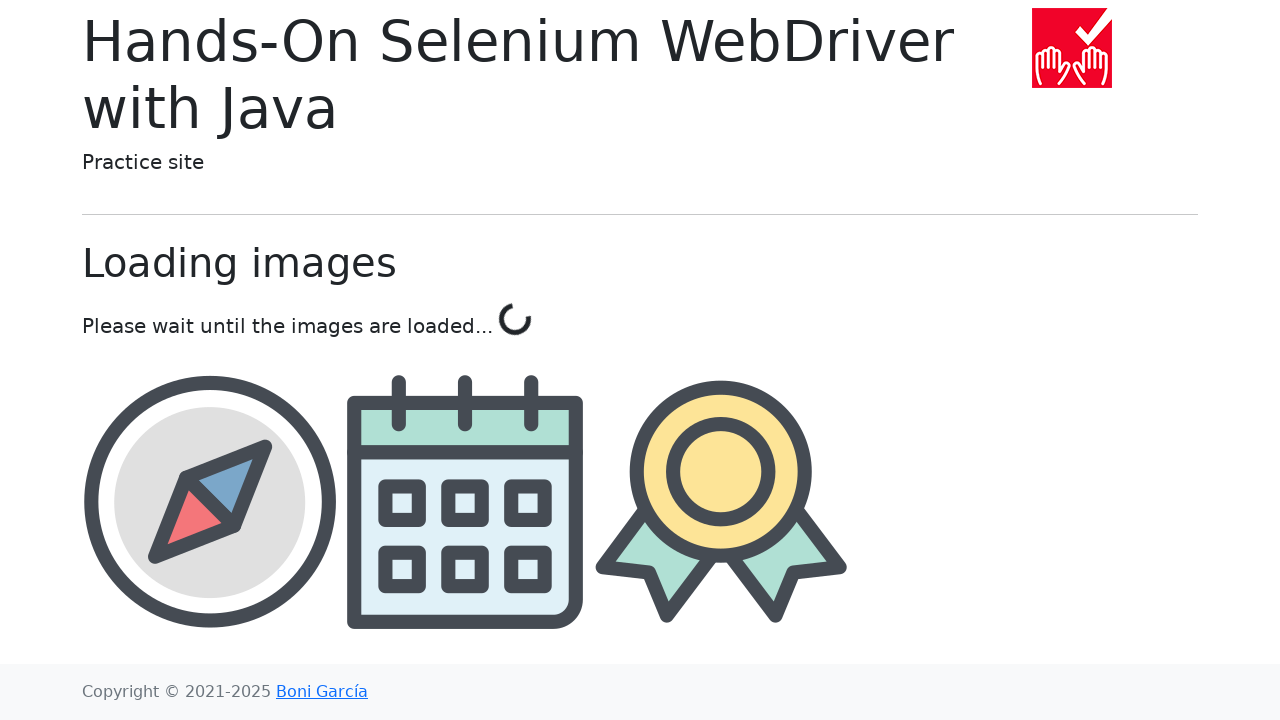

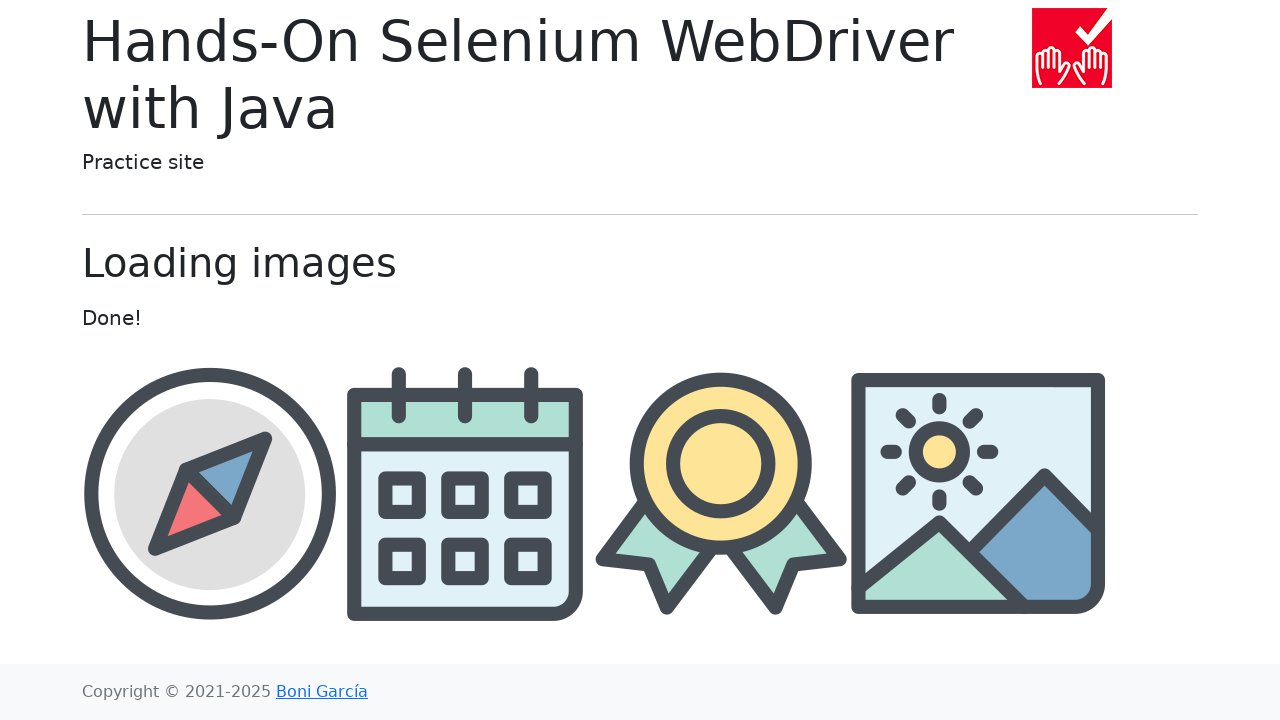